Tests right-click context menu functionality by performing a right-click action on a specific element

Starting URL: https://swisnl.github.io/jQuery-contextMenu/demo.html

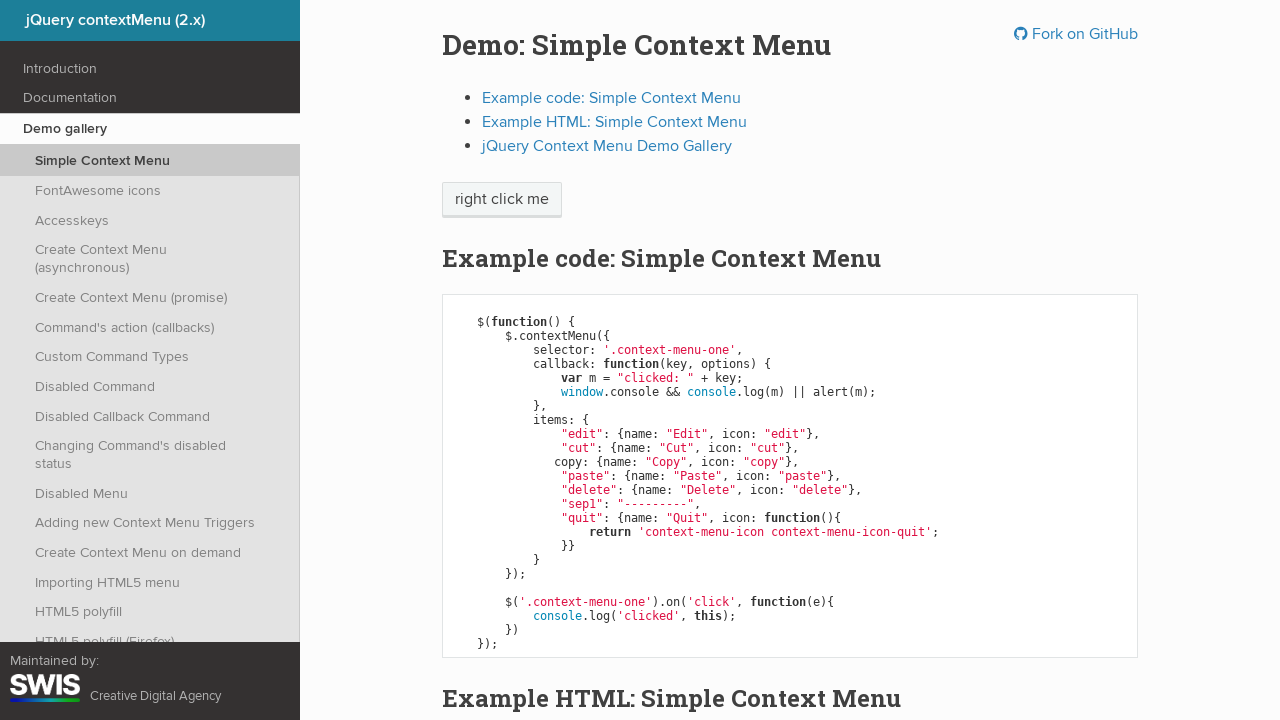

Located the element to right-click
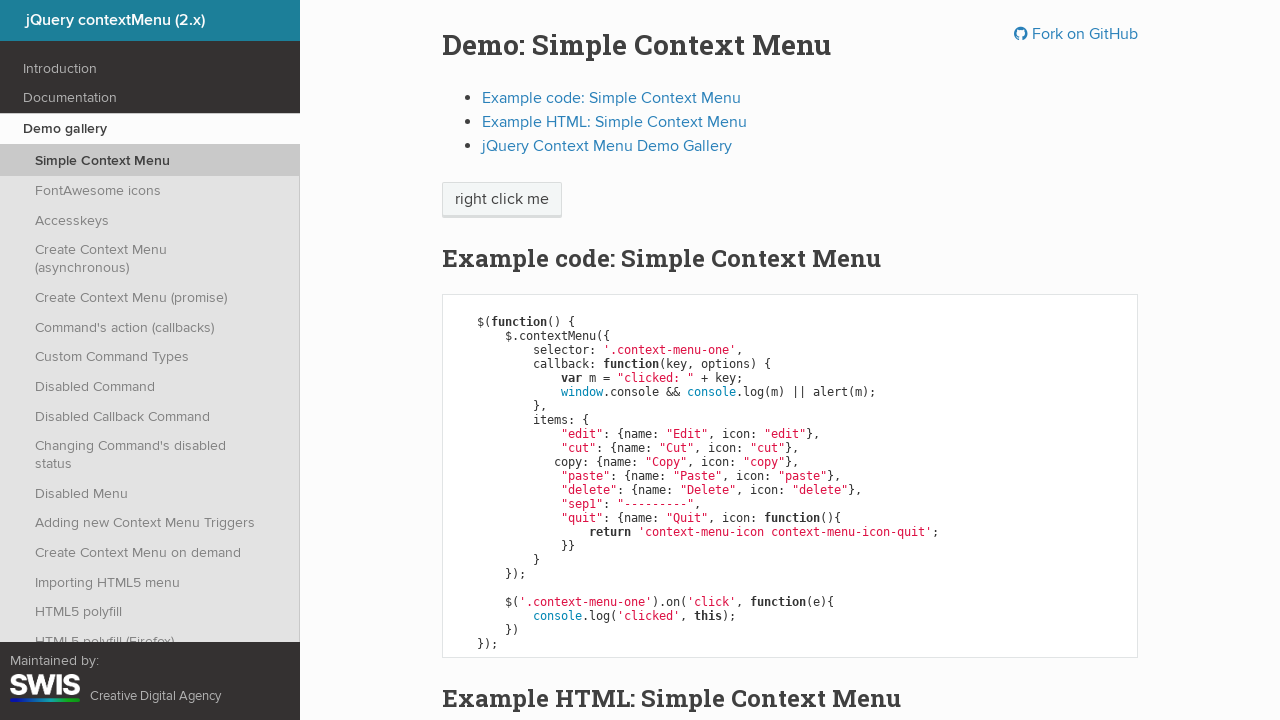

Performed right-click action on element to open context menu at (502, 200) on xpath=/html/body/div/section/div/div/div/p/span
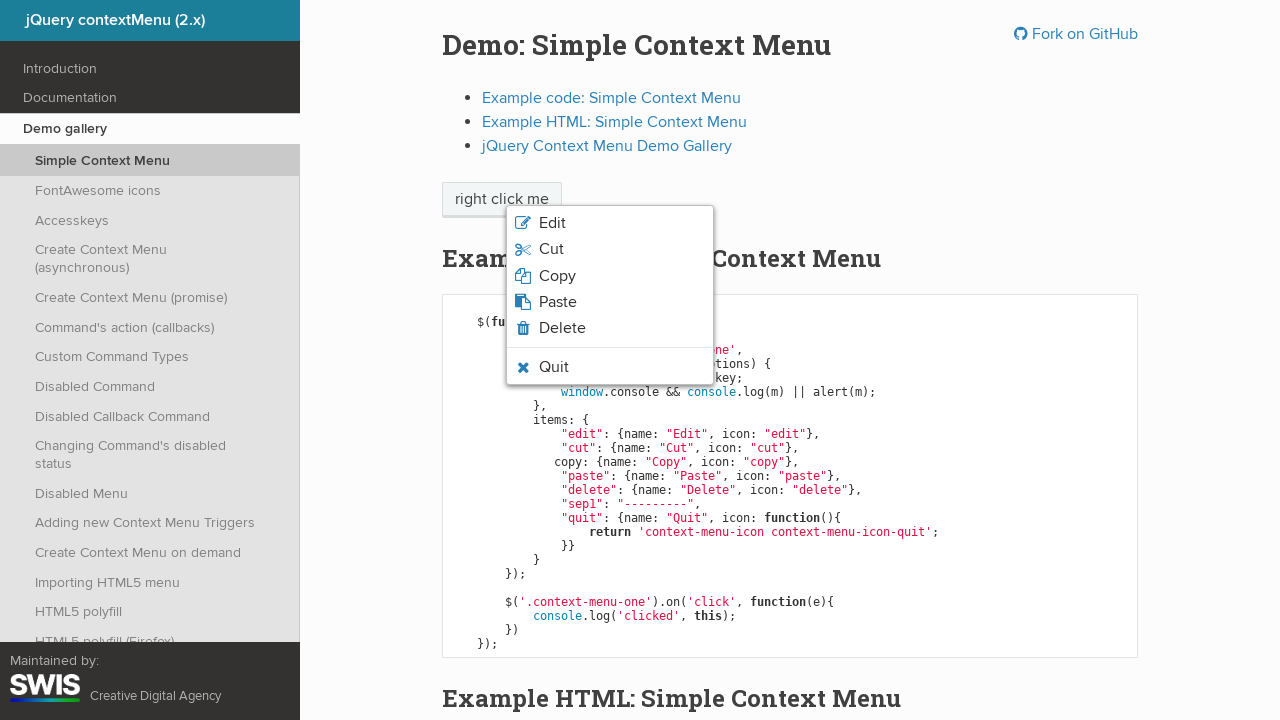

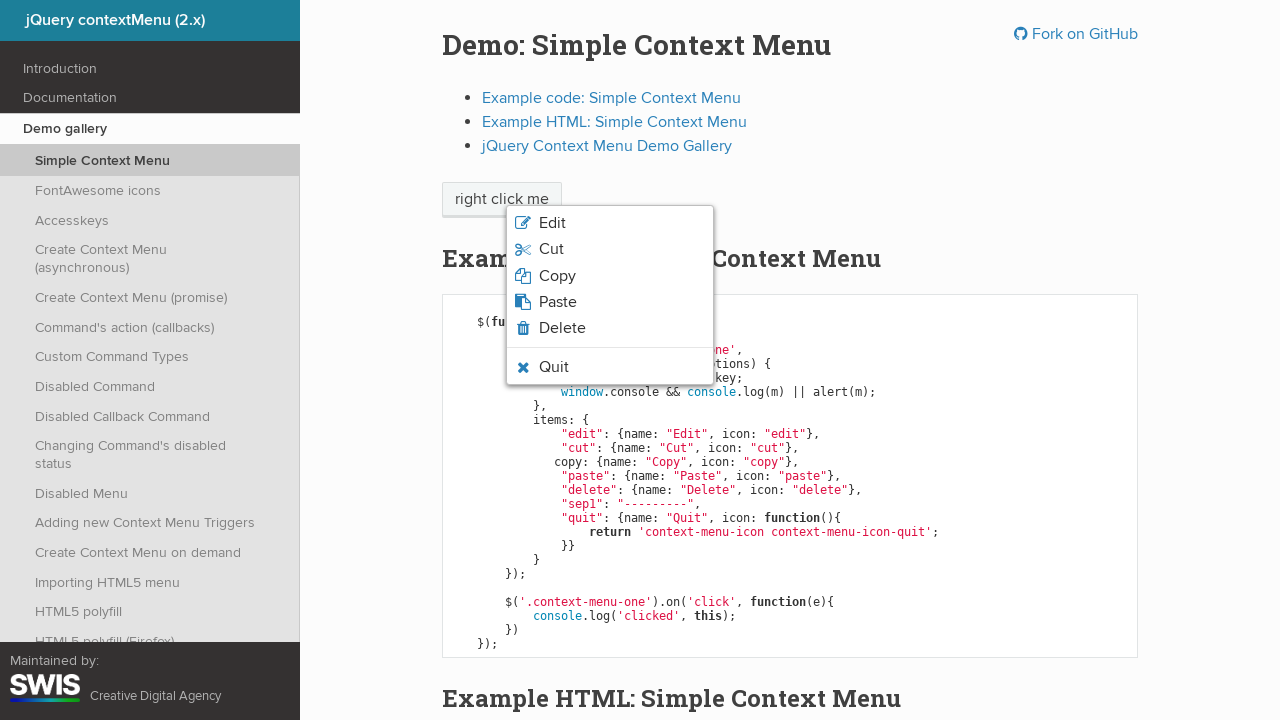